Tests dynamic loading by navigating to two examples where elements are hidden or rendered after clicking start

Starting URL: https://the-internet.herokuapp.com/dynamic_loading

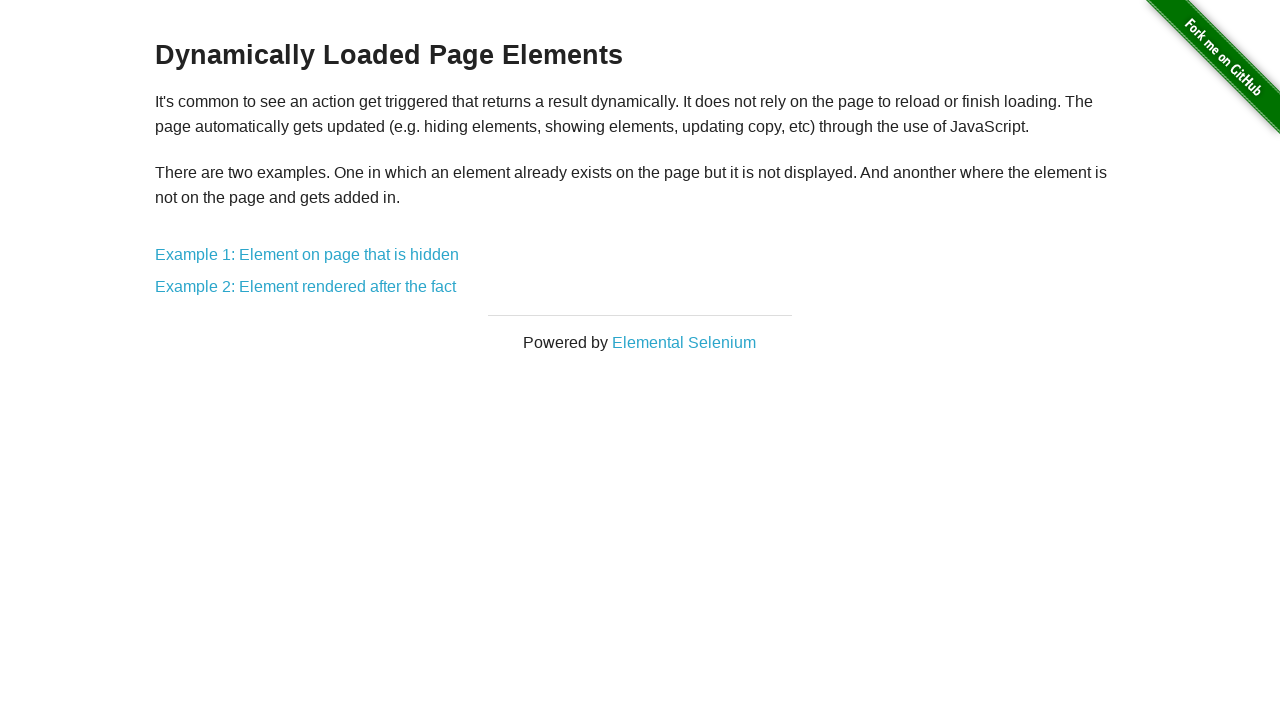

Clicked Example 1 link for dynamic loading at (307, 255) on xpath=//a[@href='/dynamic_loading/1']
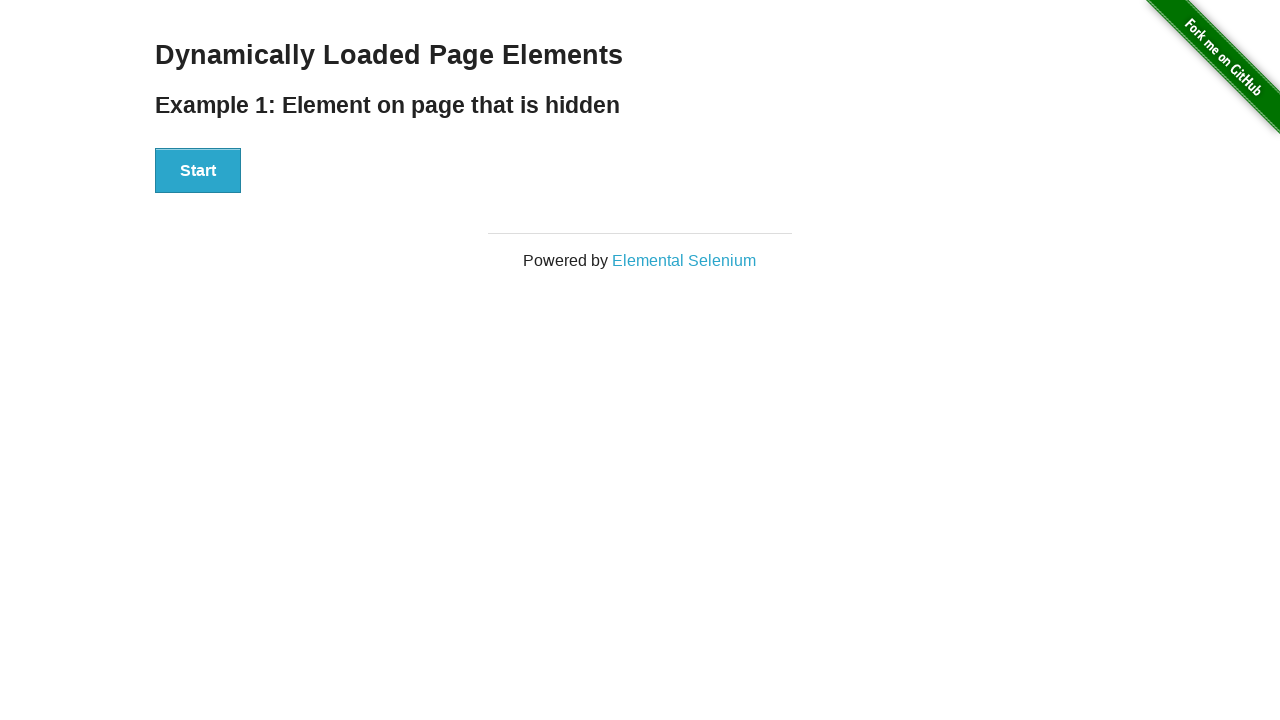

Clicked Start button for Example 1 at (198, 171) on xpath=//button[contains(text(),'Start')]
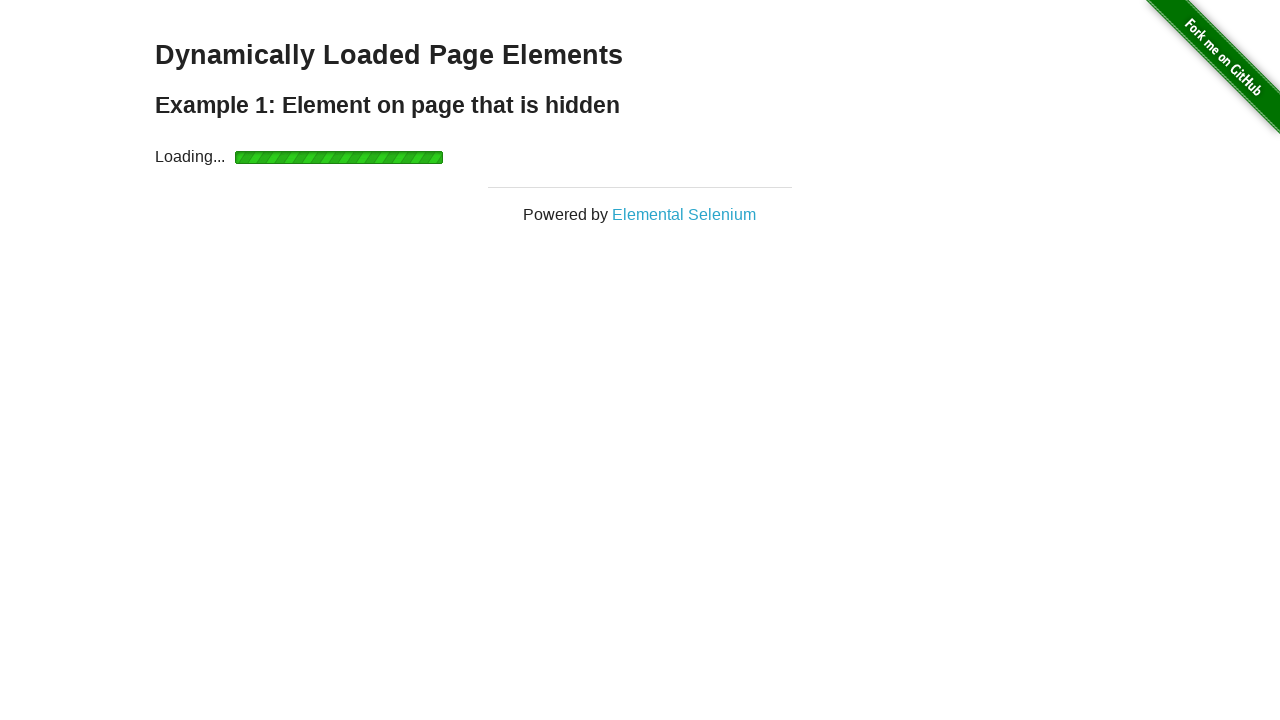

Waited for 'Hello World!' text to appear after dynamic loading in Example 1
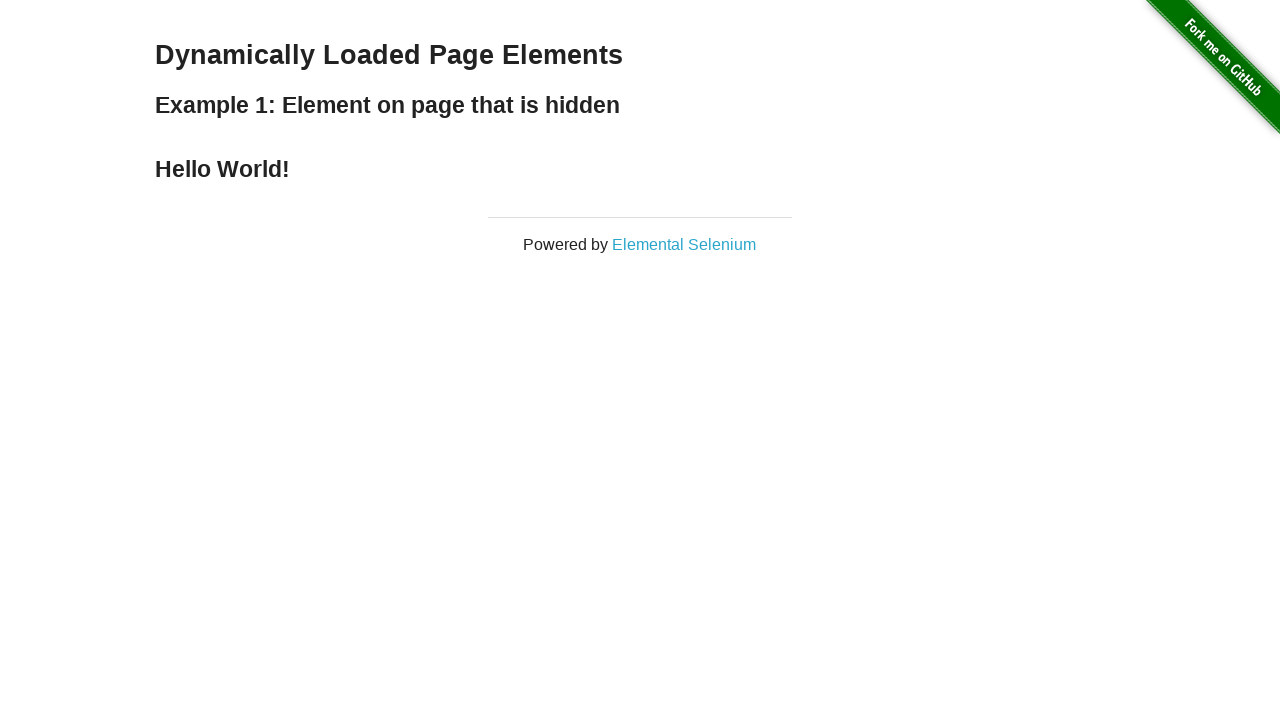

Navigated back to dynamic loading main page
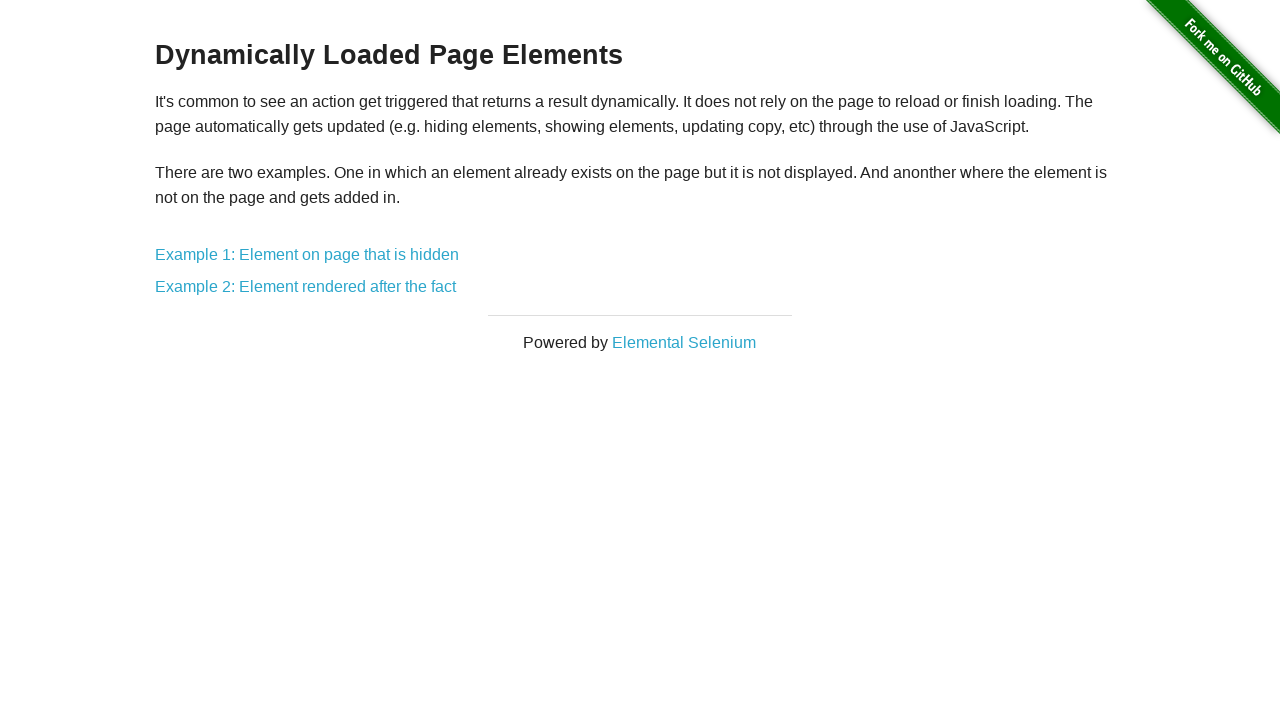

Clicked Example 2 link for dynamic loading at (306, 287) on xpath=//a[@href='/dynamic_loading/2']
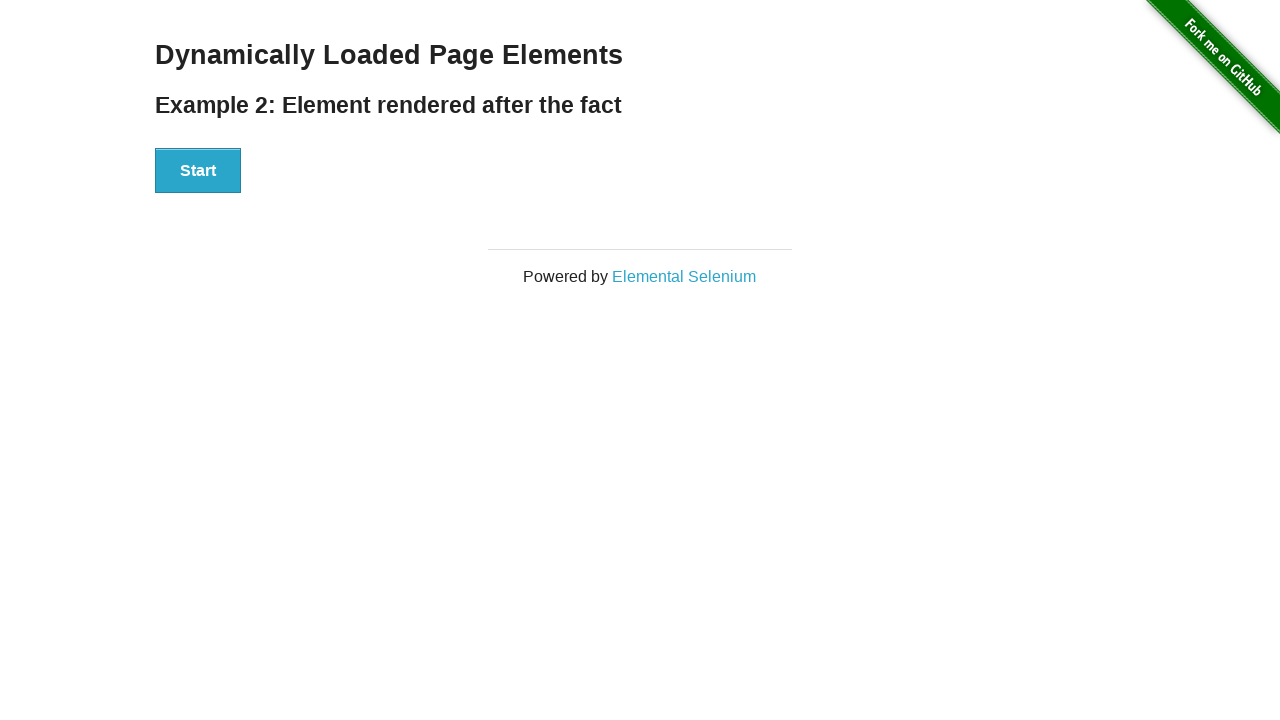

Clicked Start button for Example 2 at (198, 171) on xpath=//button[contains(text(),'Start')]
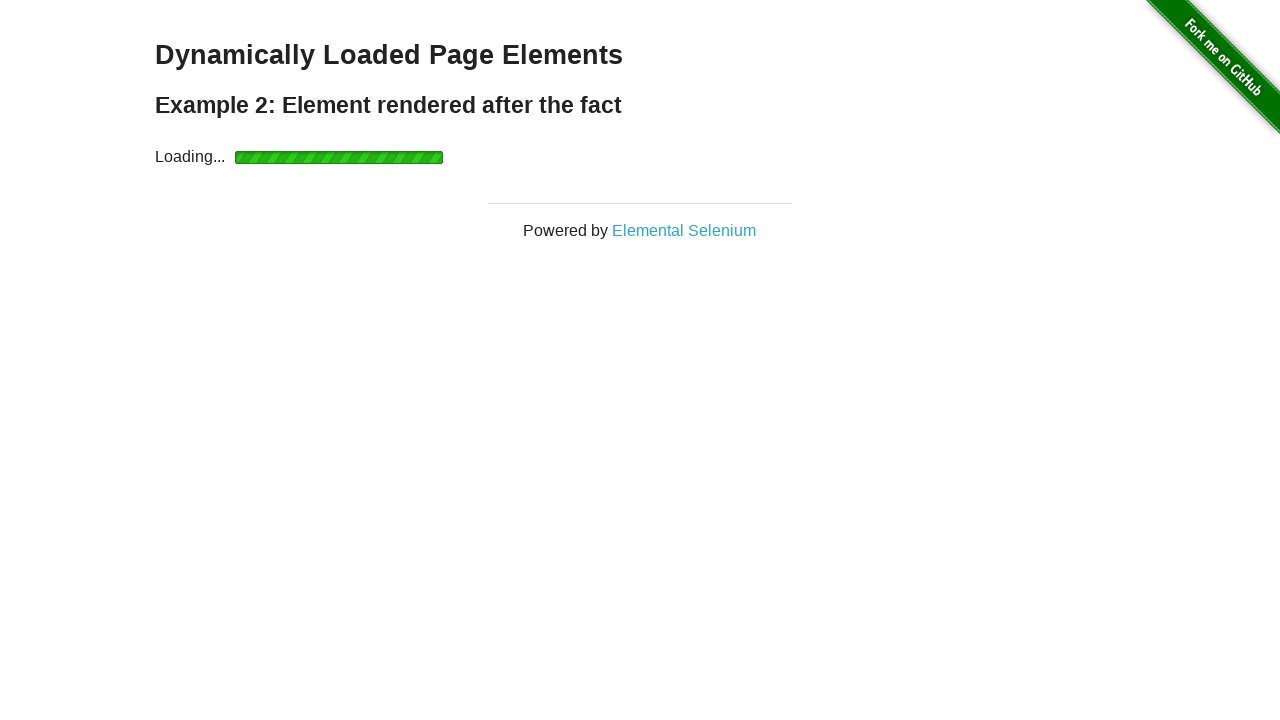

Waited for 'Hello World!' text to appear after dynamic loading in Example 2
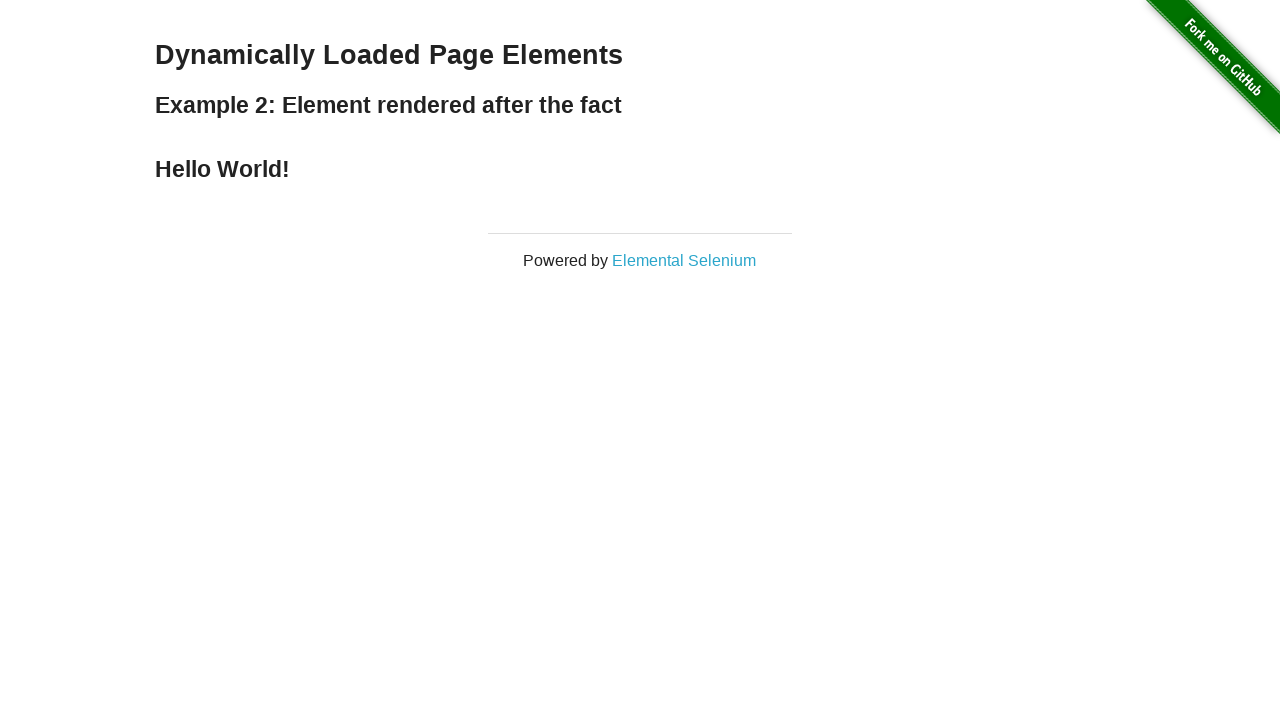

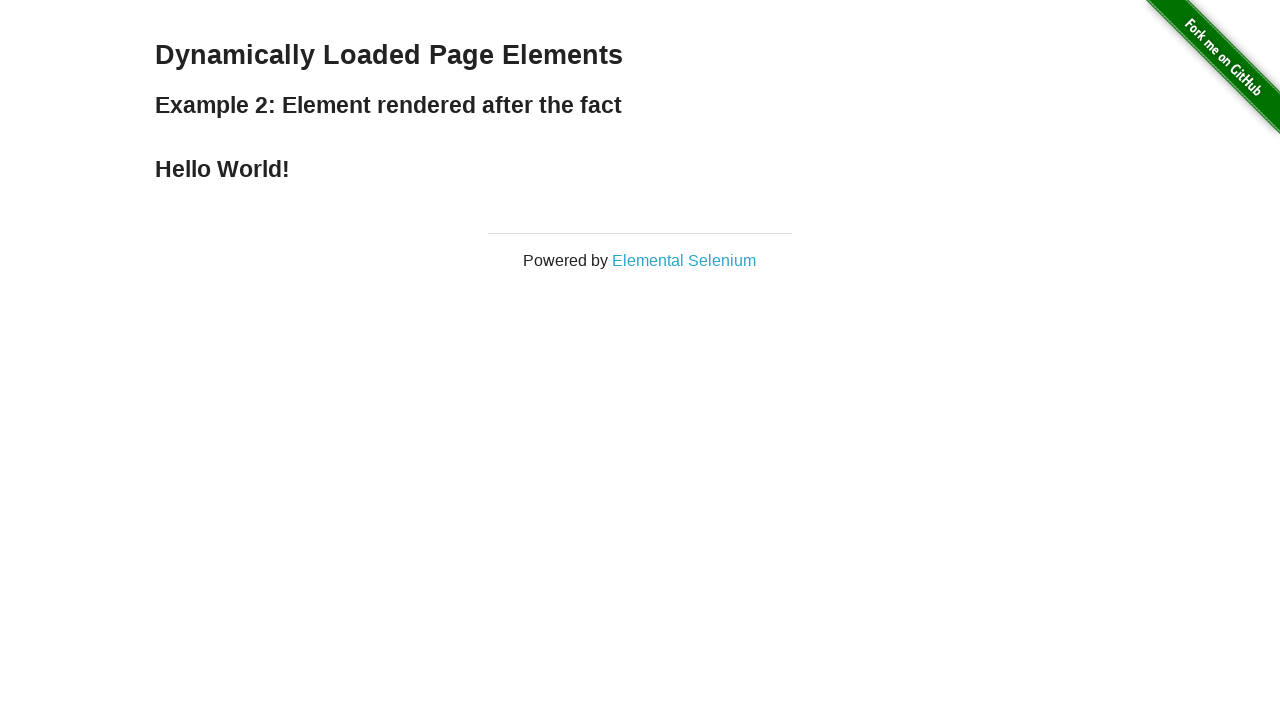